Navigates to the Gauge homepage and verifies the page title, then clicks the "Get Started" link to navigate to the getting started page.

Starting URL: https://gauge.org

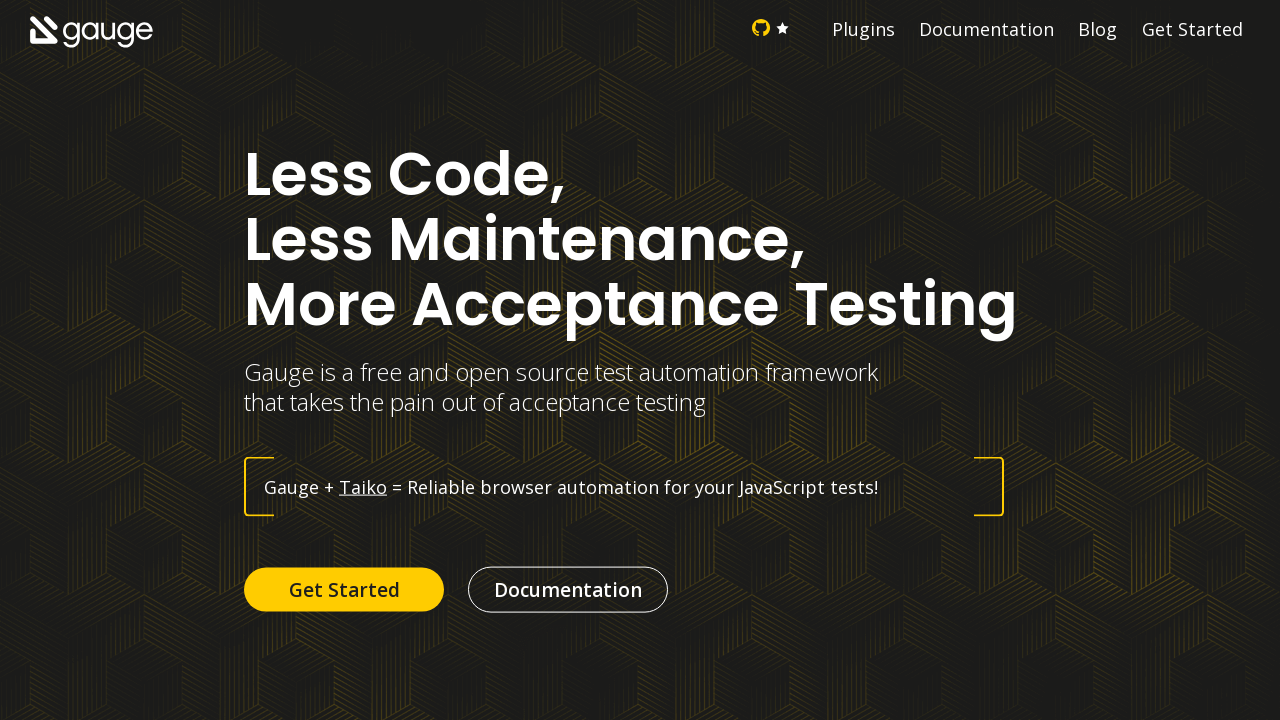

Waited for Gauge homepage to load (domcontentloaded)
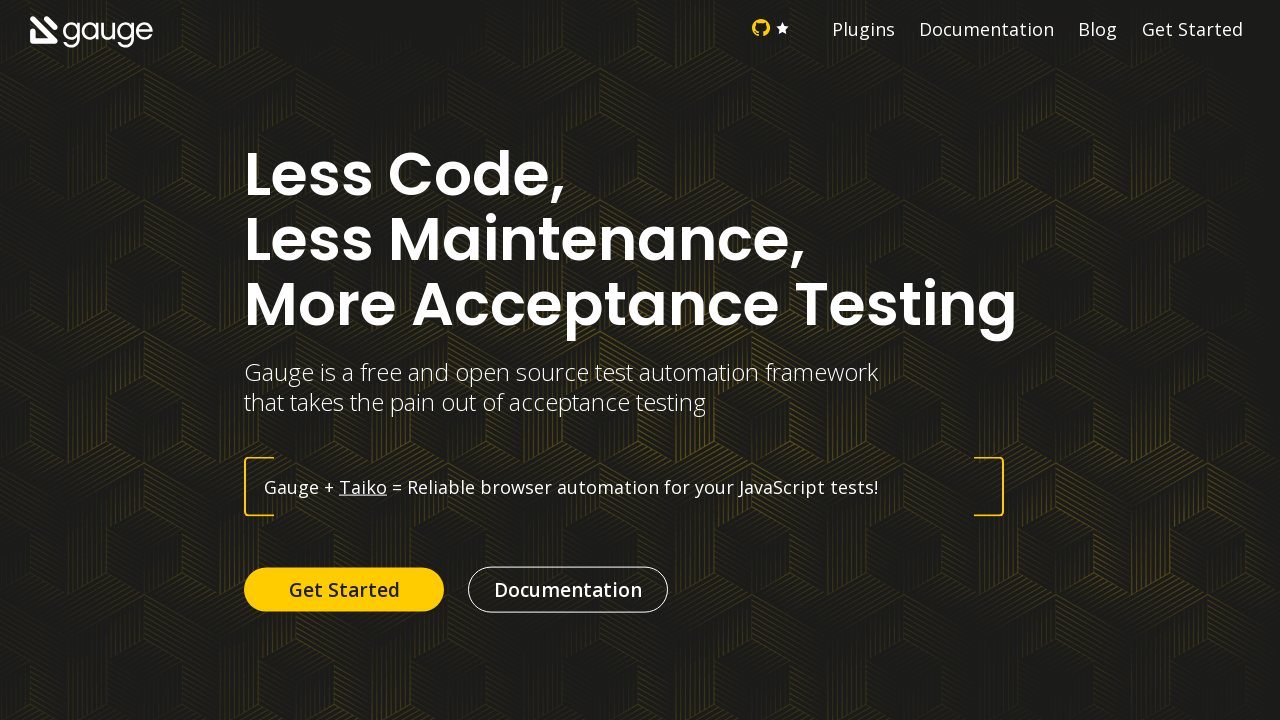

Clicked the 'Get Started' link at (1193, 29) on a:text('Get Started')
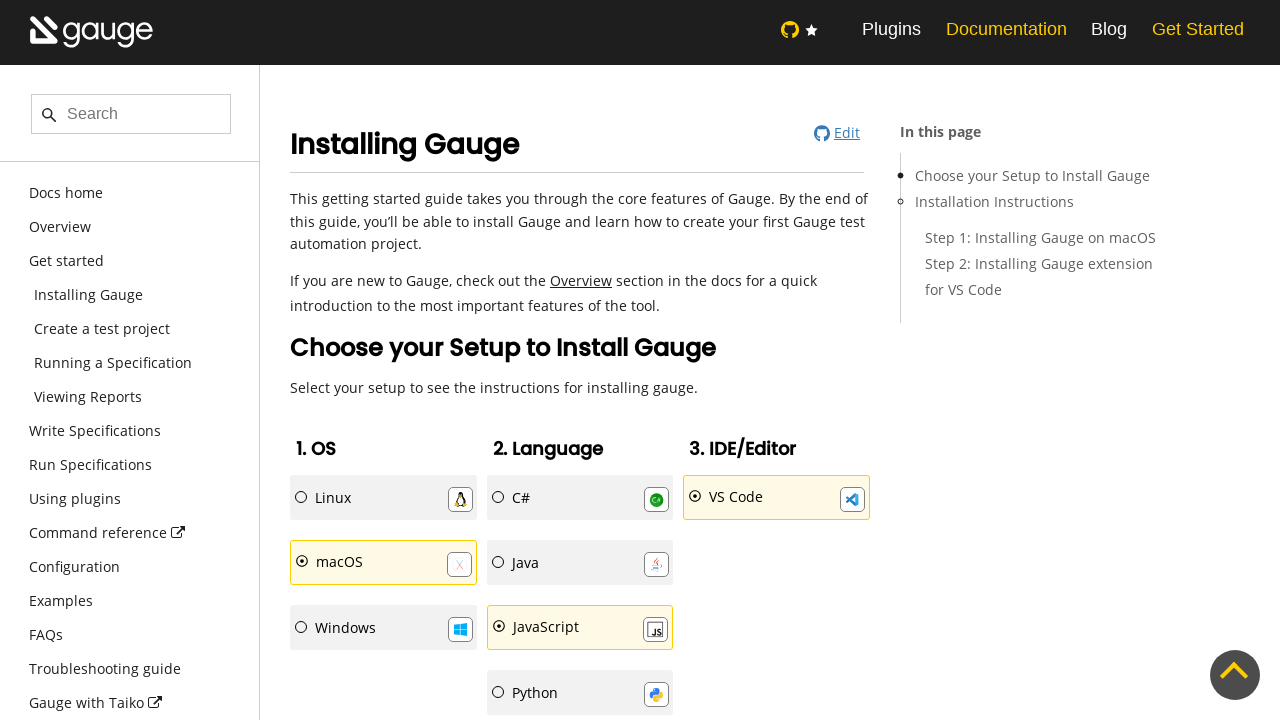

Waited for getting started page to load (domcontentloaded)
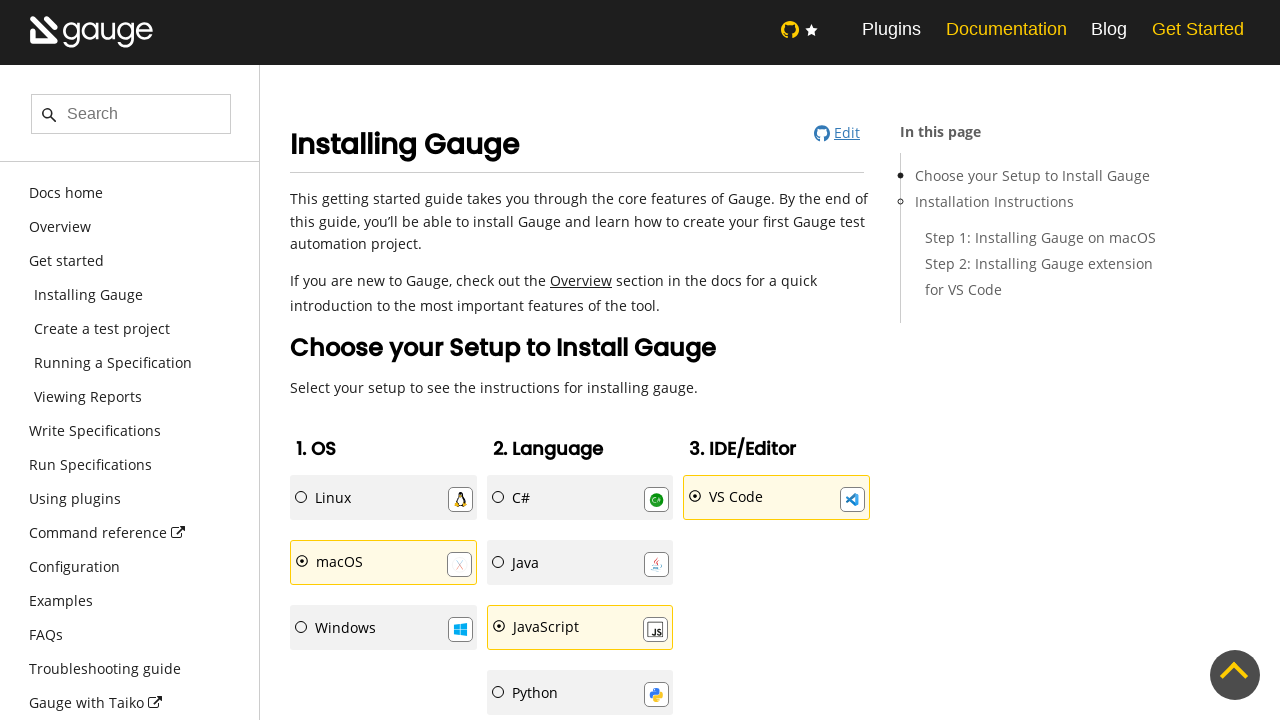

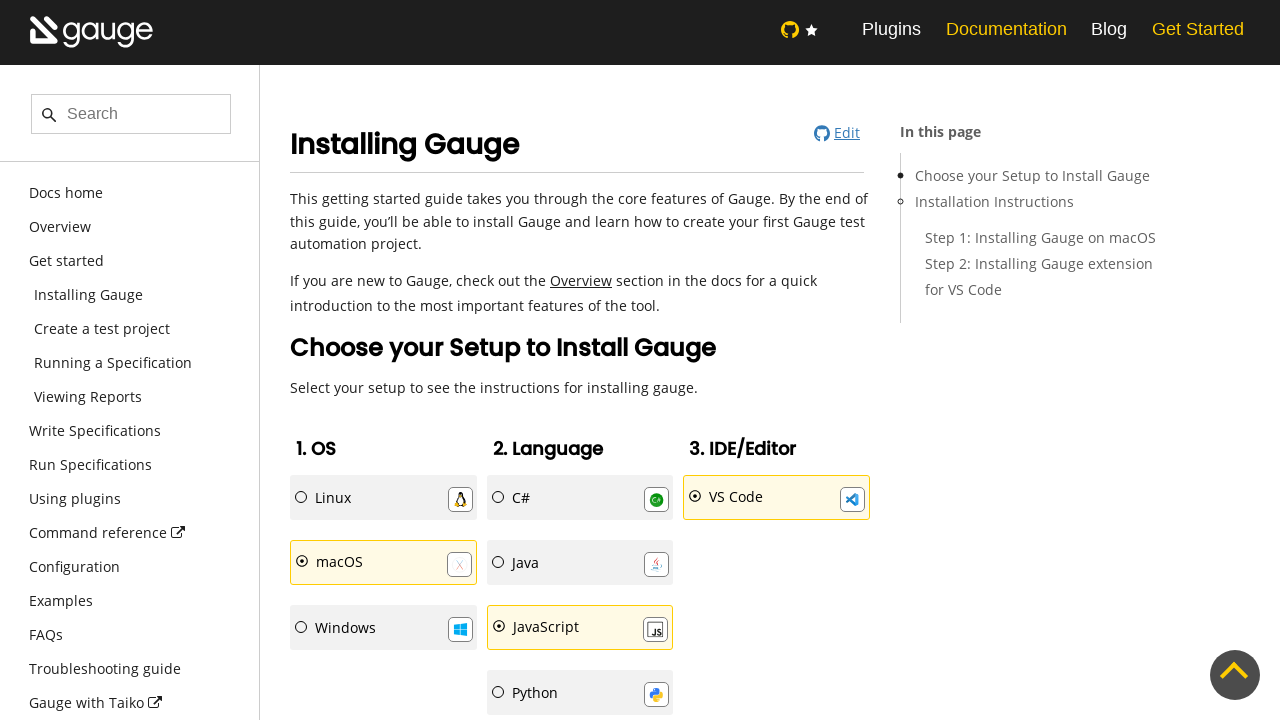